Tests finding an element by ID by locating the heading element with id "heading_2" and verifying it exists

Starting URL: https://kristinek.github.io/site/examples/locators

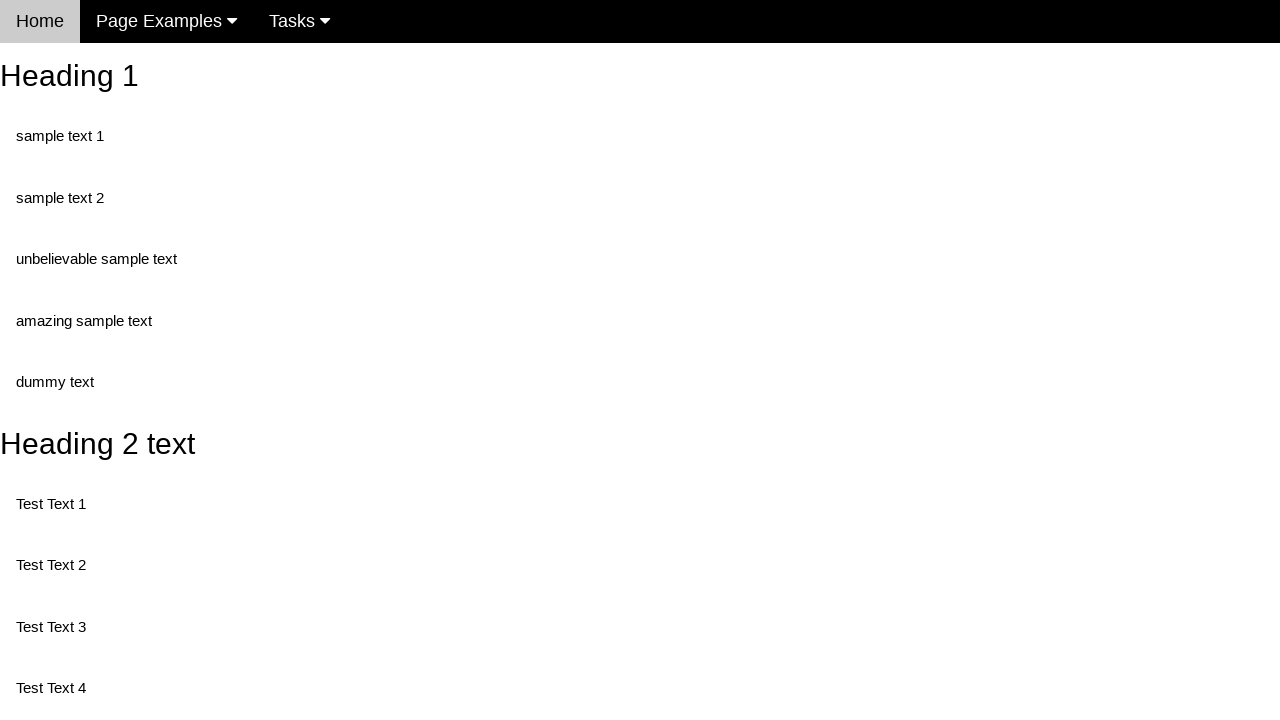

Navigated to locators example page
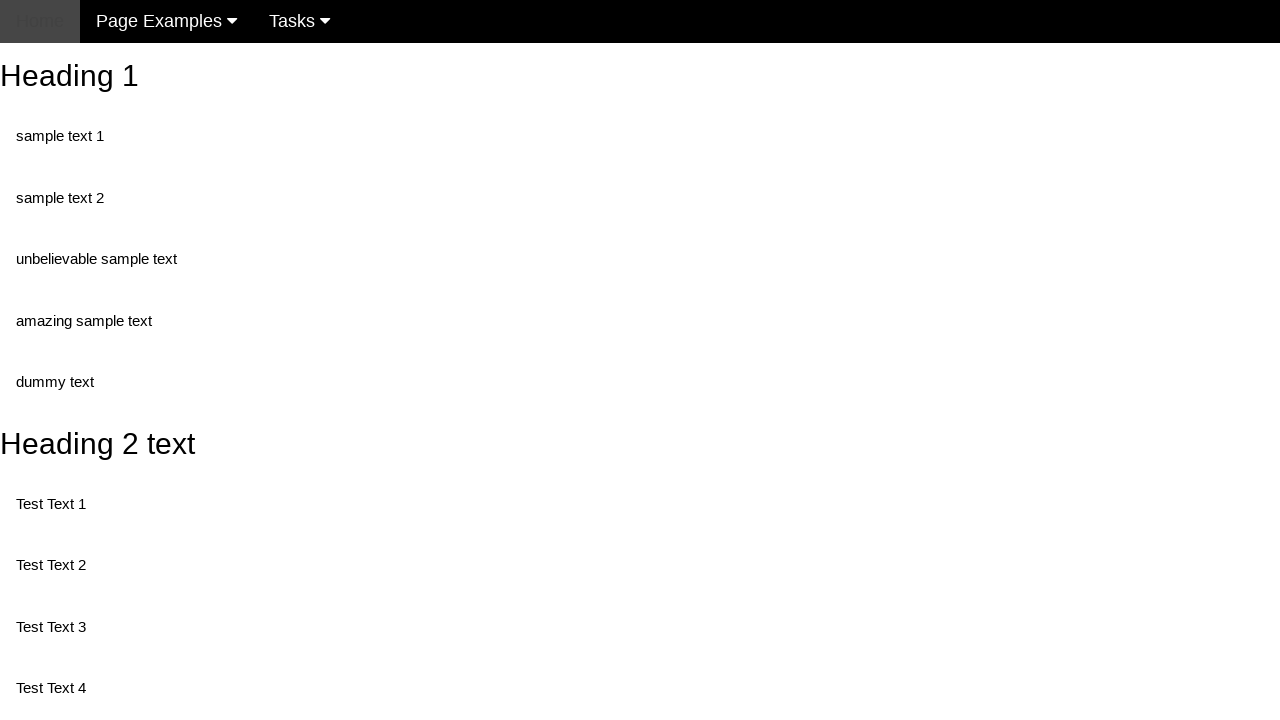

Located heading element with id 'heading_2'
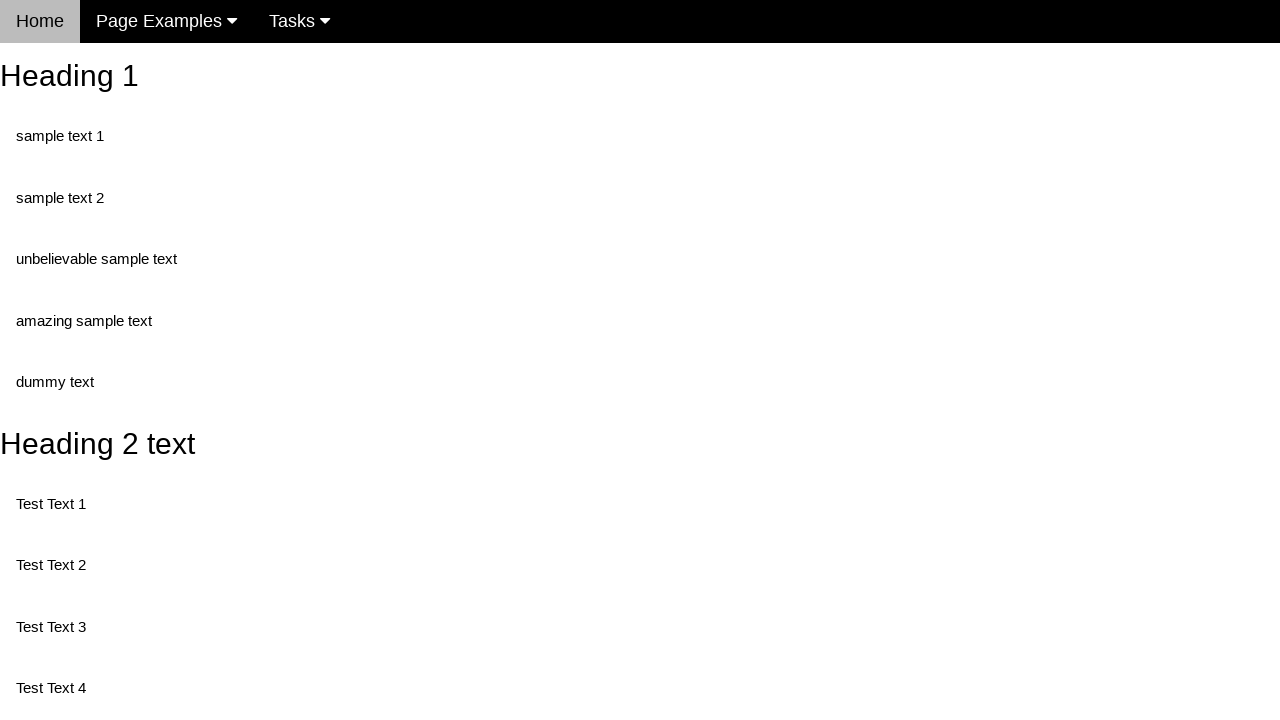

Heading element with id 'heading_2' is visible and ready
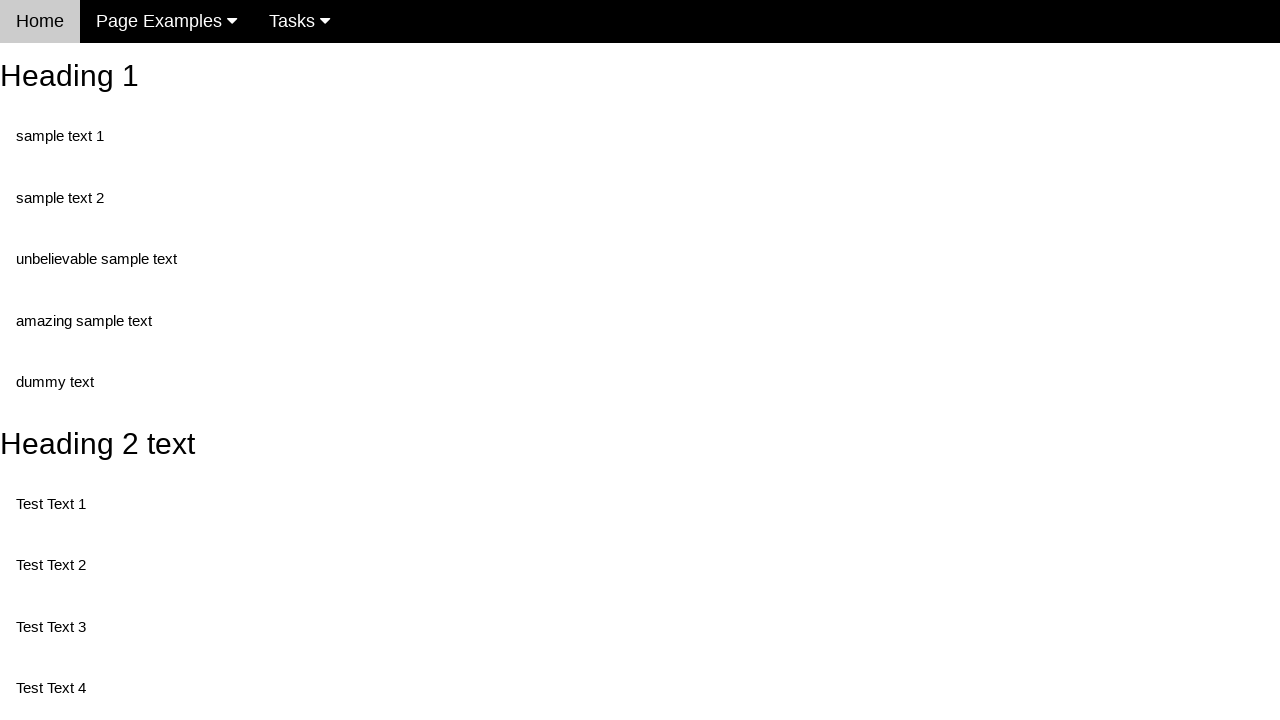

Verified heading element contains expected text 'Heading 2'
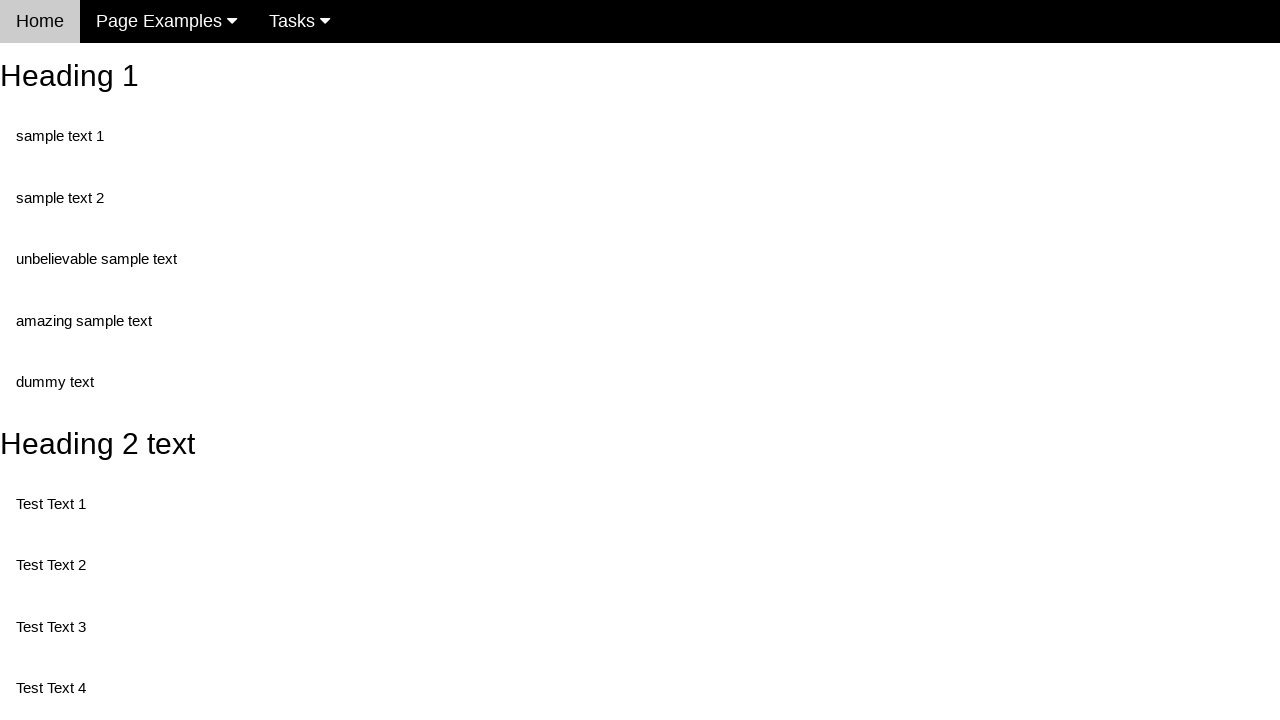

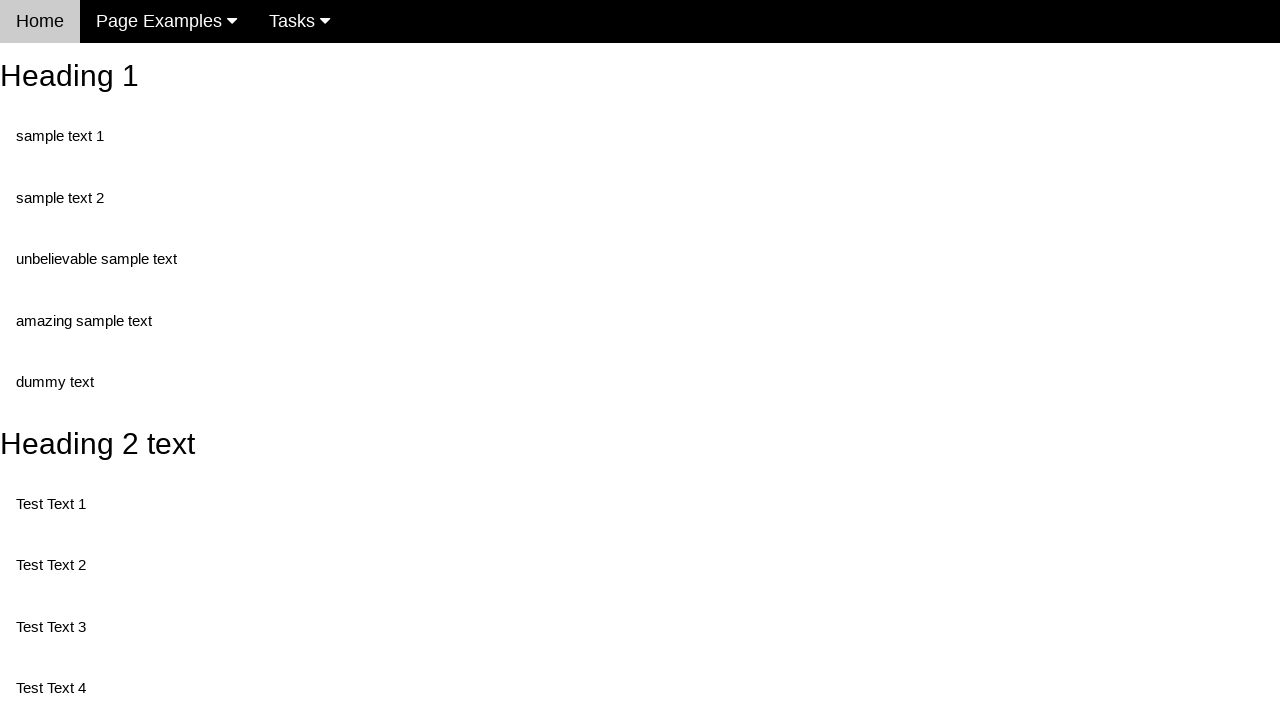